Tests the CloudPlexo training contact form by selecting course funding source, training course type, filling in personal details (first name, last name, phone number, email), and submitting the form.

Starting URL: https://www.cloudplexo.com/contact-training/

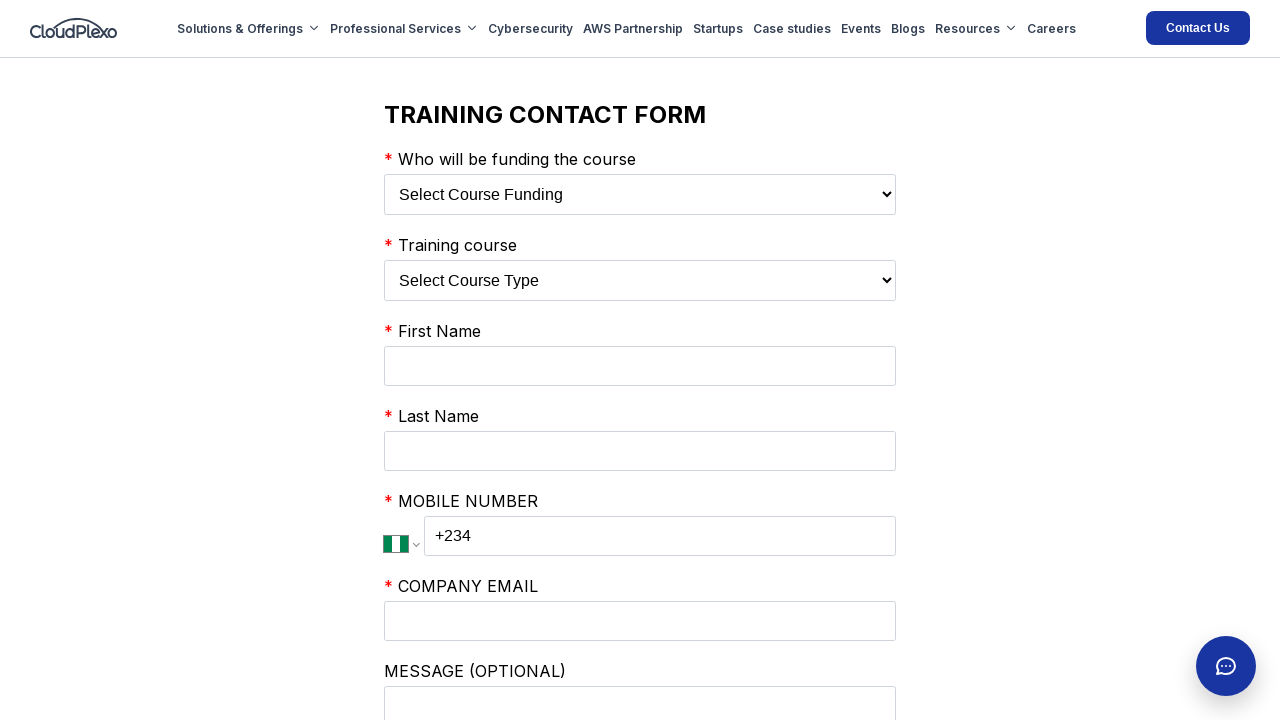

Selected 'My Employer' as course funding source on select:has(option[value='My Employer'])
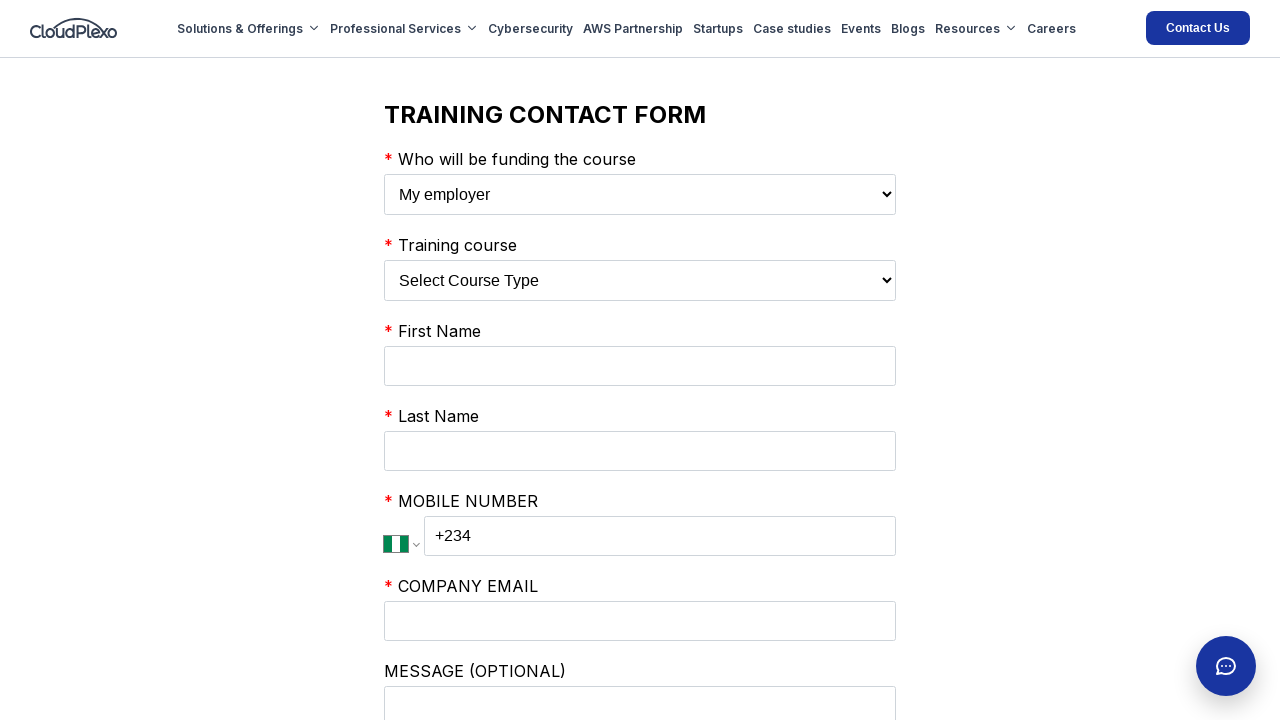

Selected 'AWS CERTIFIED SOLUTIONS ARCHITECT COURSE' as training course type on select:has(option[value='AWS CERTIFIED DEVELOPER COURSE'])
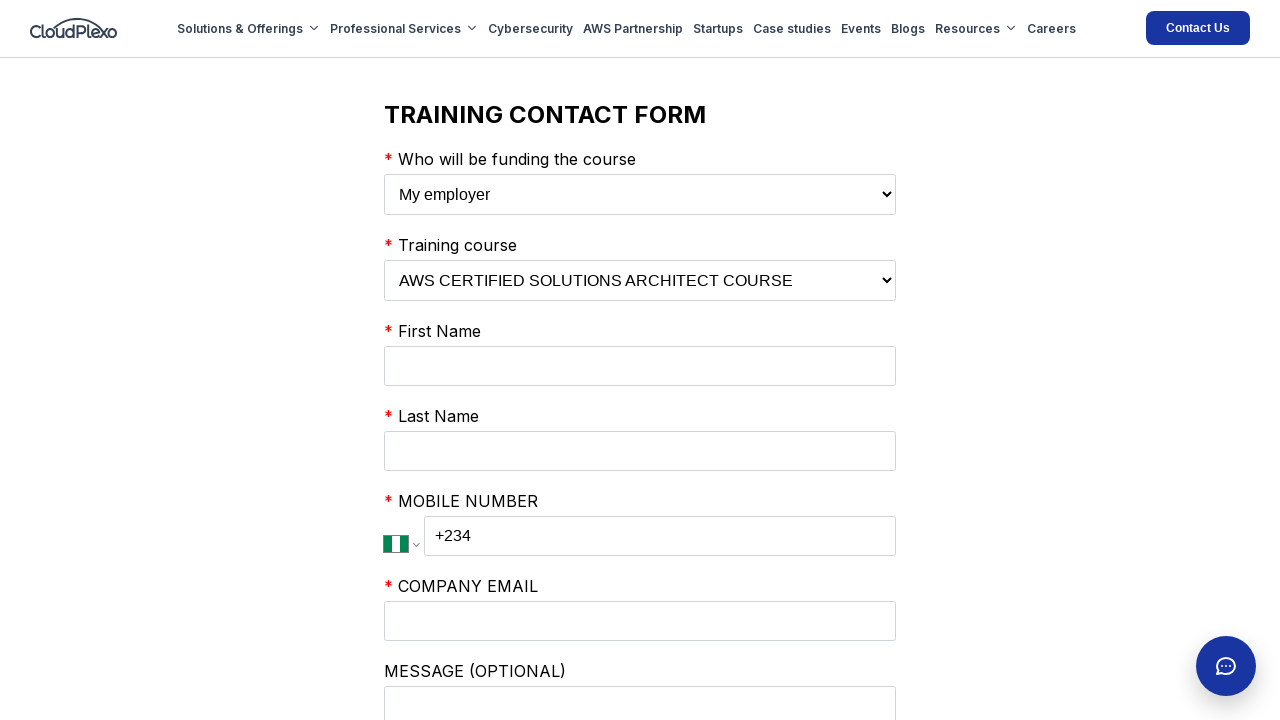

Filled first name with 'Michael' on input[name='firstName']
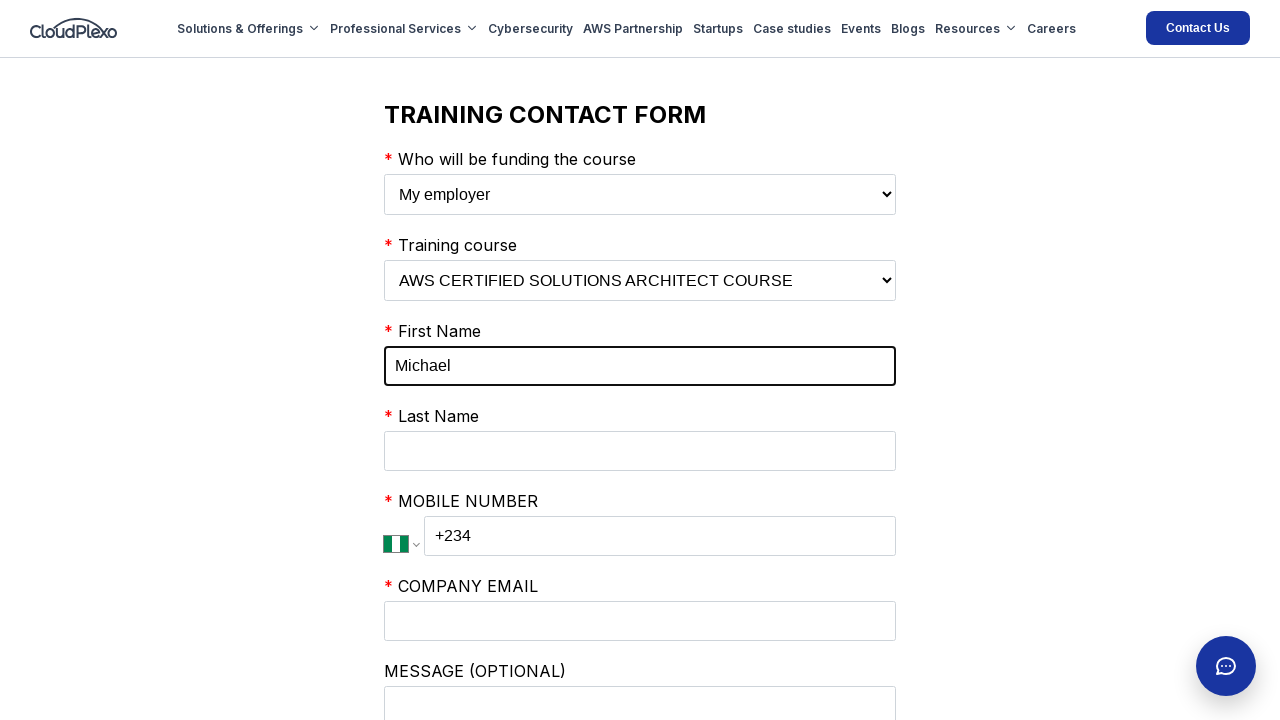

Filled last name with 'Johnson' on input[name='lastName']
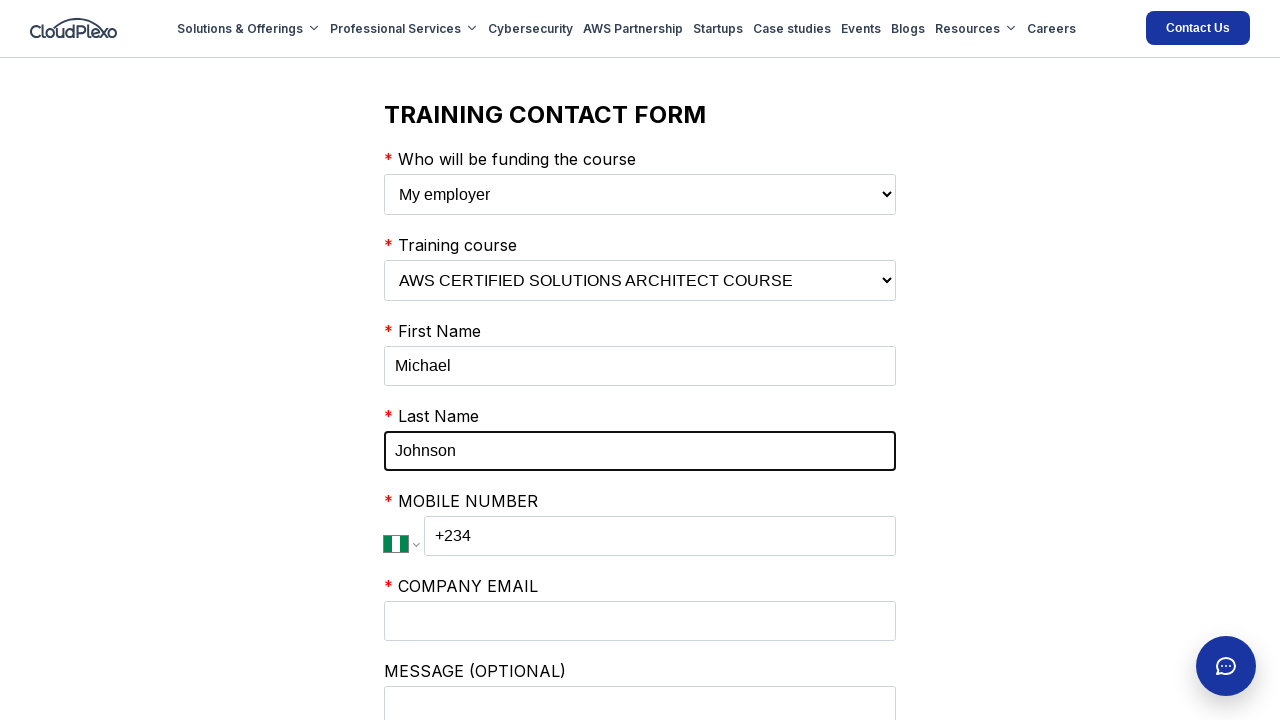

Filled phone number with '+14155551234' on input.PhoneInputInput
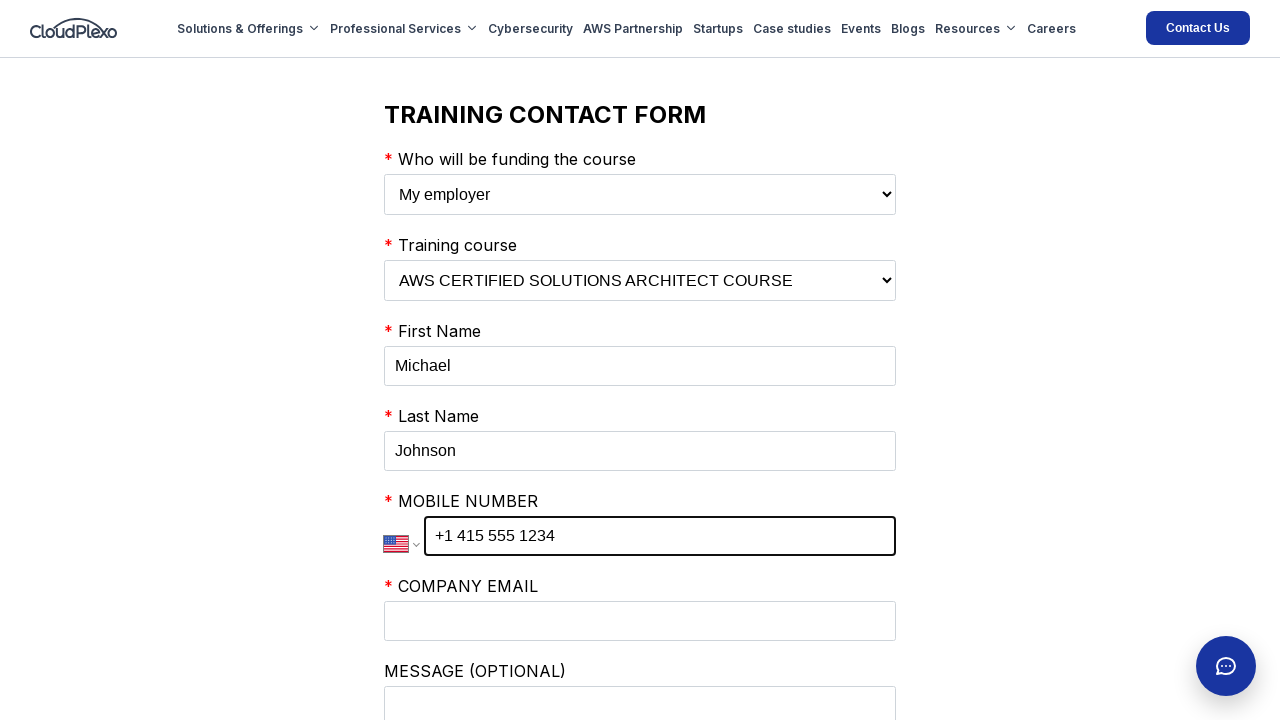

Filled company email with 'michael.johnson@techcorp.com' on input[name='businessEmail']
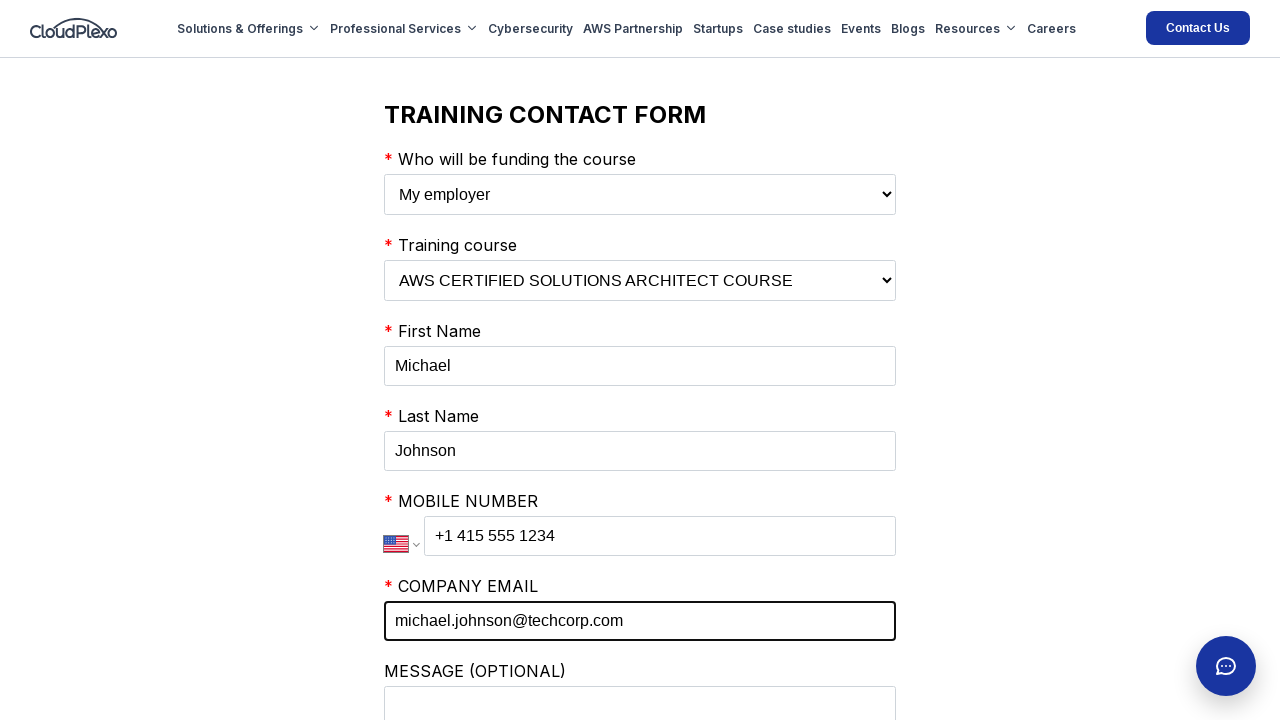

Filled optional message with course enrollment interest on input[name='comments']
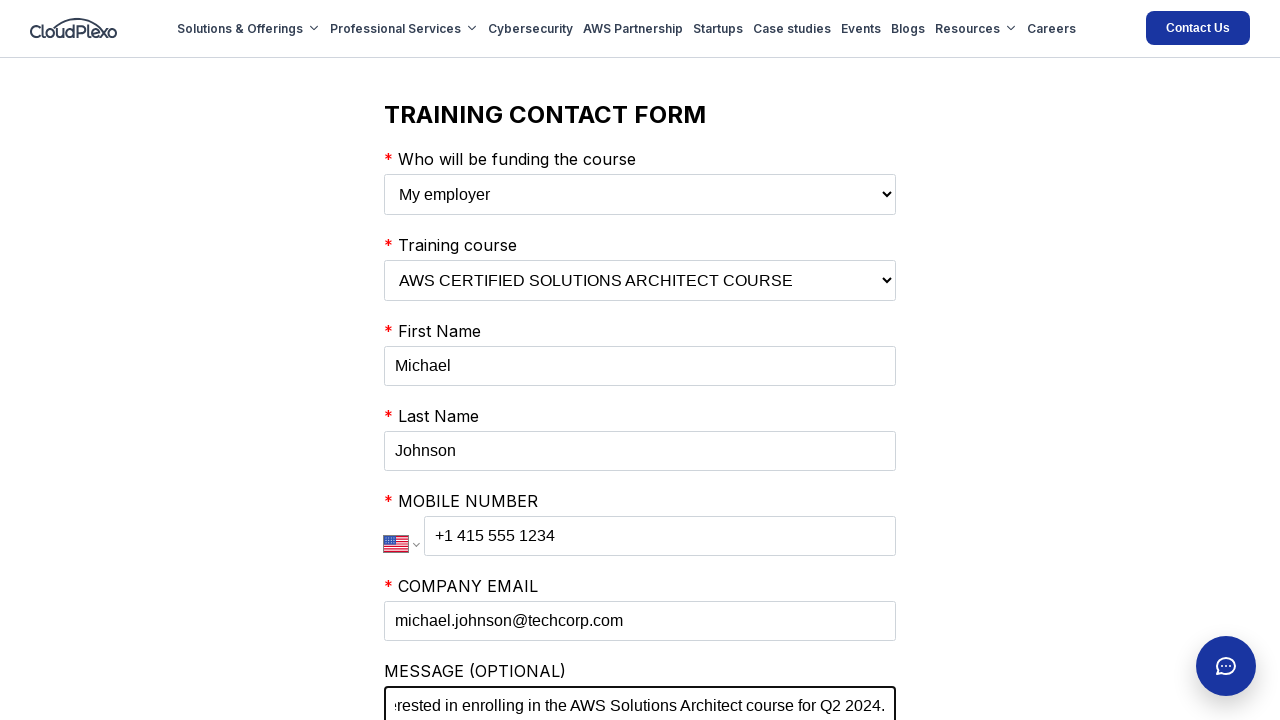

Clicked submit button to submit training contact form at (432, 360) on button[type='submit']
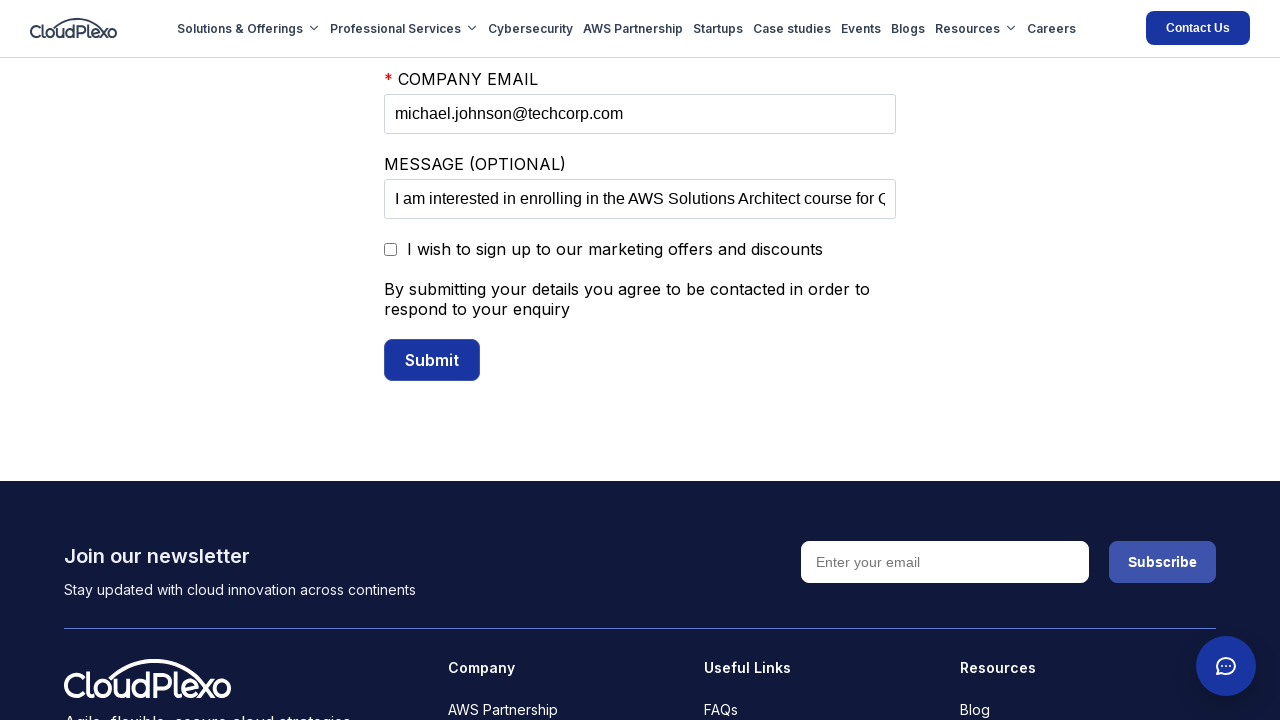

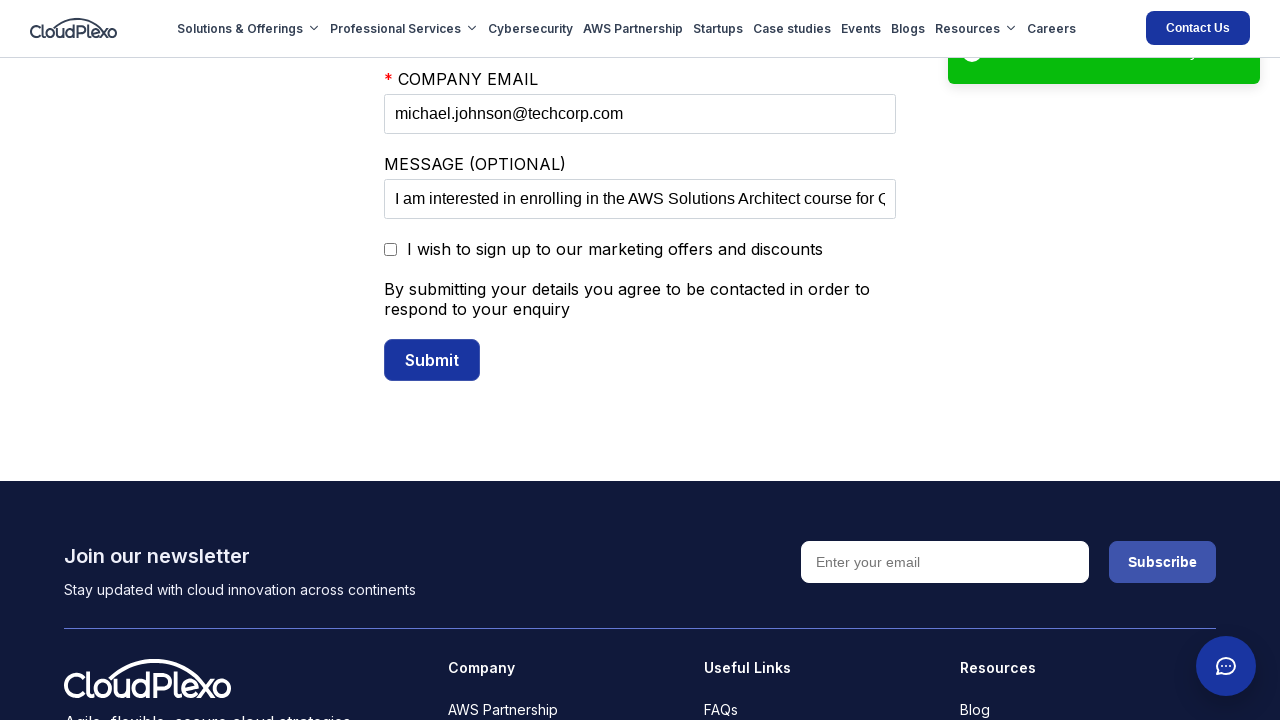